Adds multiple vegetable items (Cucumber, Brocolli, Beetroot, Carrot) to a shopping cart by finding them in the product list and clicking their add to cart buttons

Starting URL: https://rahulshettyacademy.com/seleniumPractise/#/

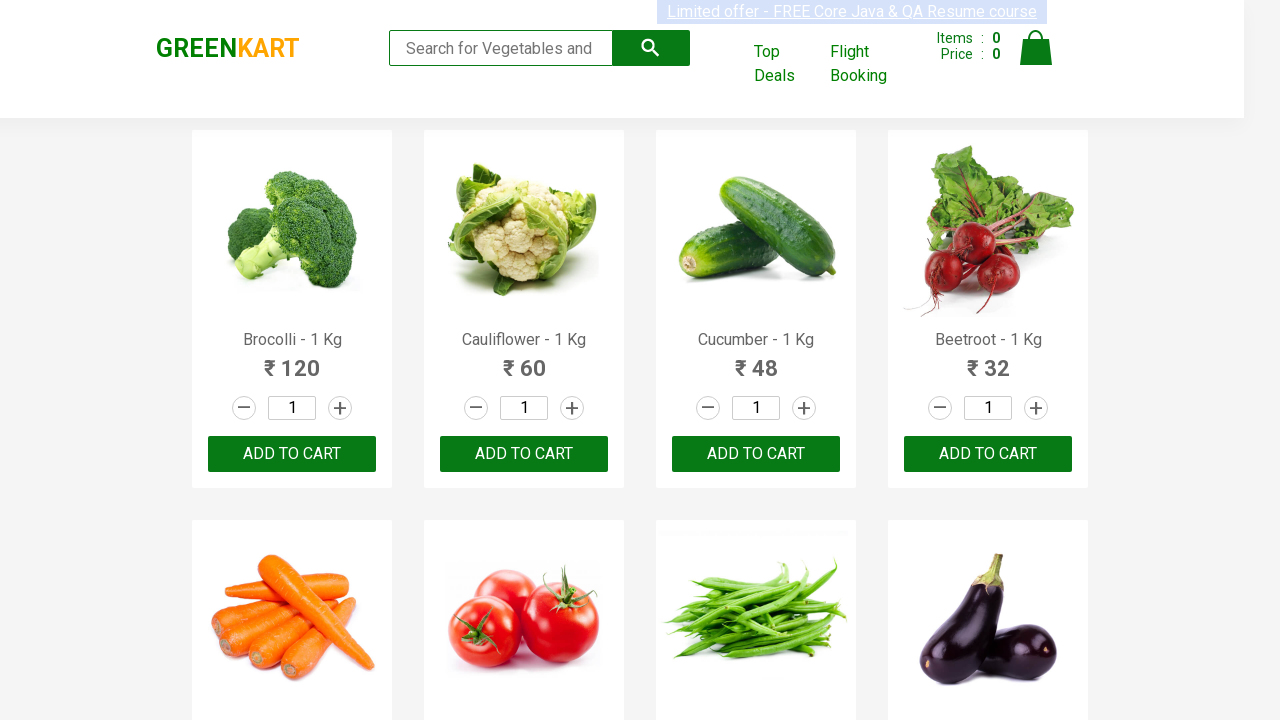

Waited for product list to load
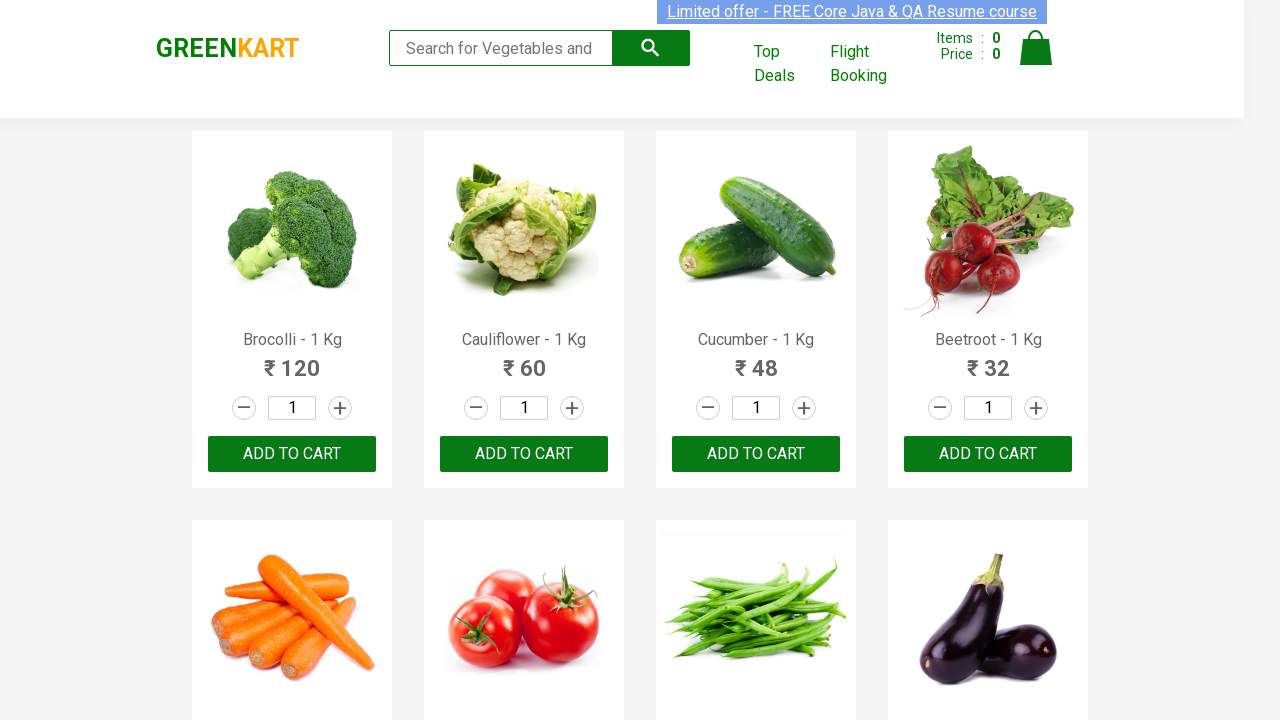

Retrieved all product names from the product list
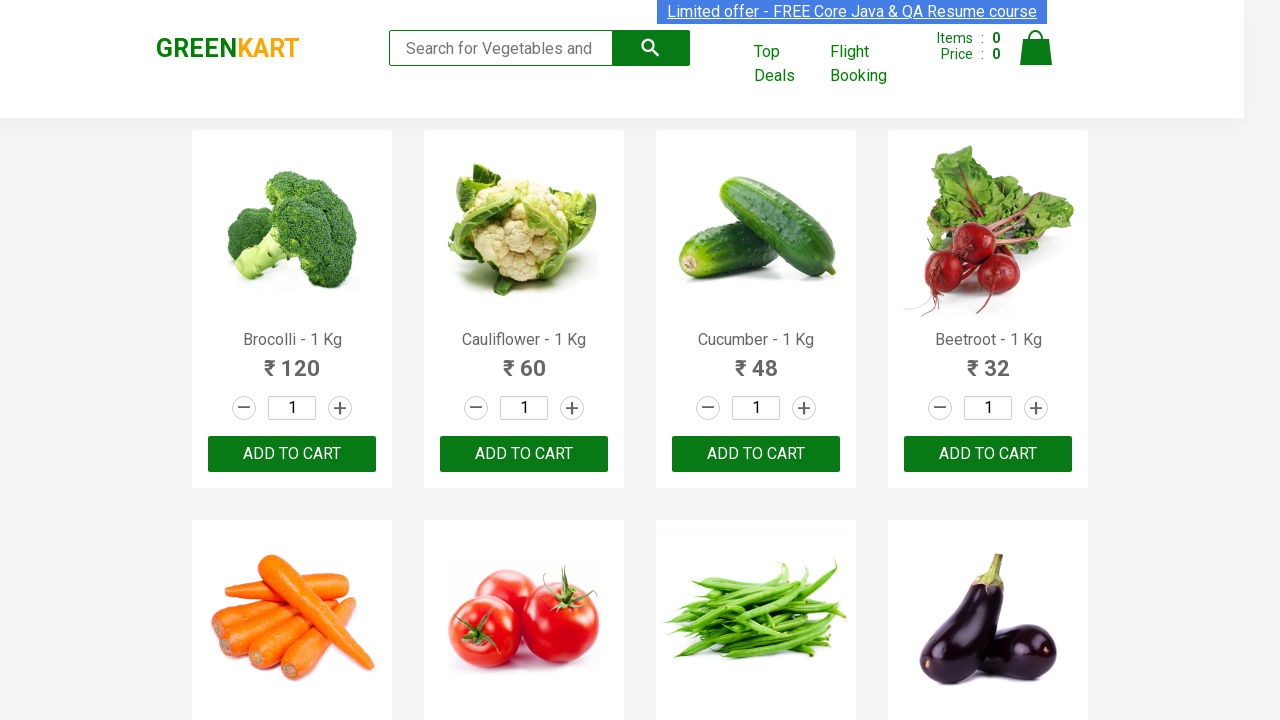

Clicked 'Add to Cart' button for Brocolli at (292, 454) on div.product-action > button >> nth=0
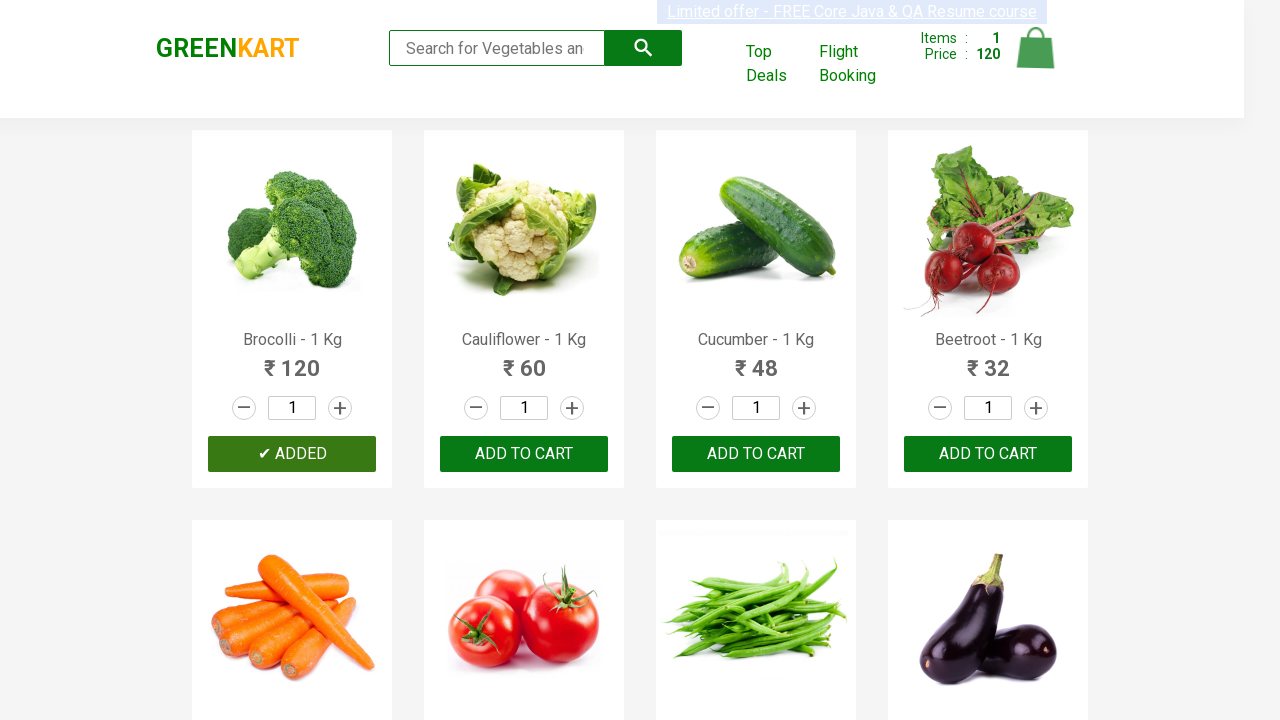

Clicked 'Add to Cart' button for Cucumber at (756, 454) on div.product-action > button >> nth=2
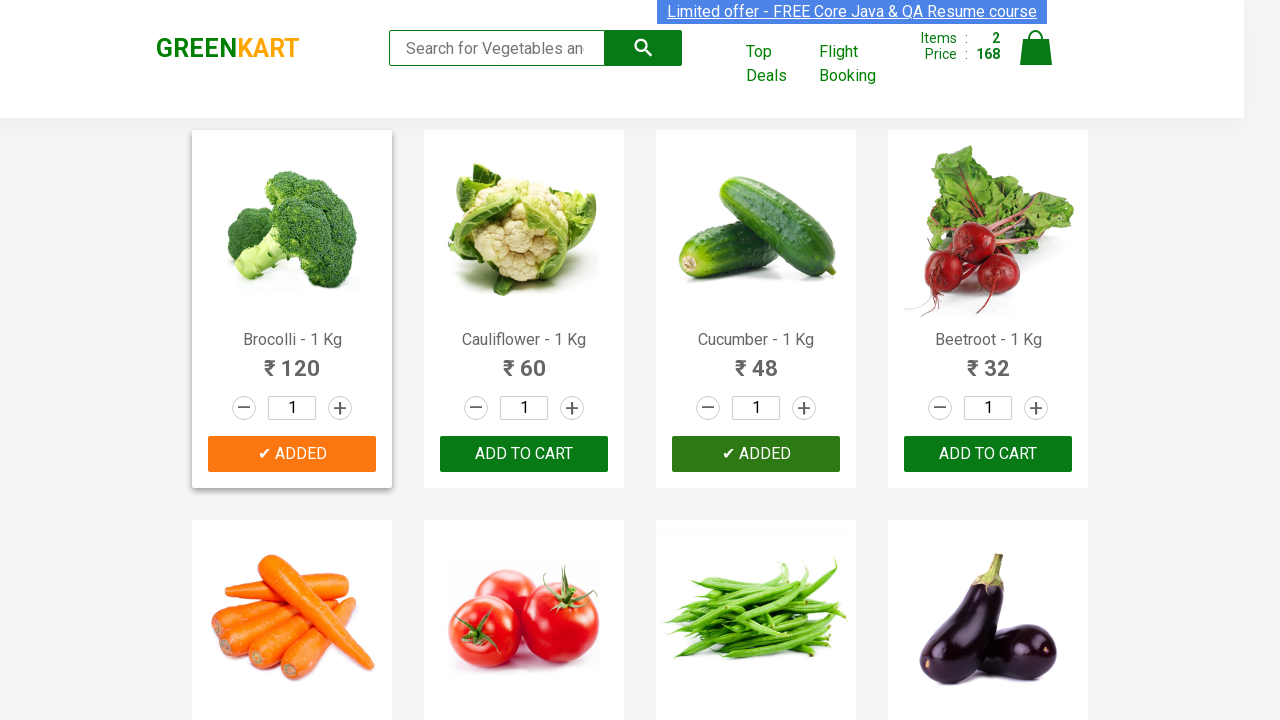

Clicked 'Add to Cart' button for Beetroot at (988, 454) on div.product-action > button >> nth=3
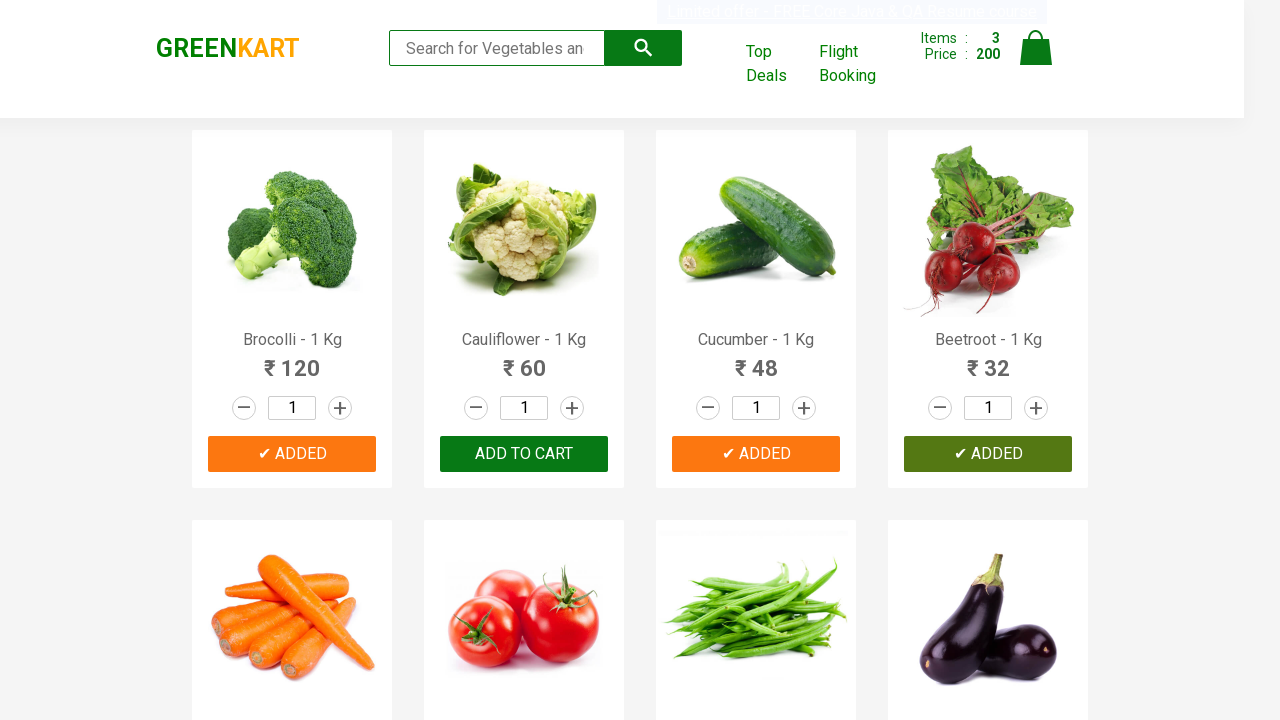

Clicked 'Add to Cart' button for Carrot at (292, 360) on div.product-action > button >> nth=4
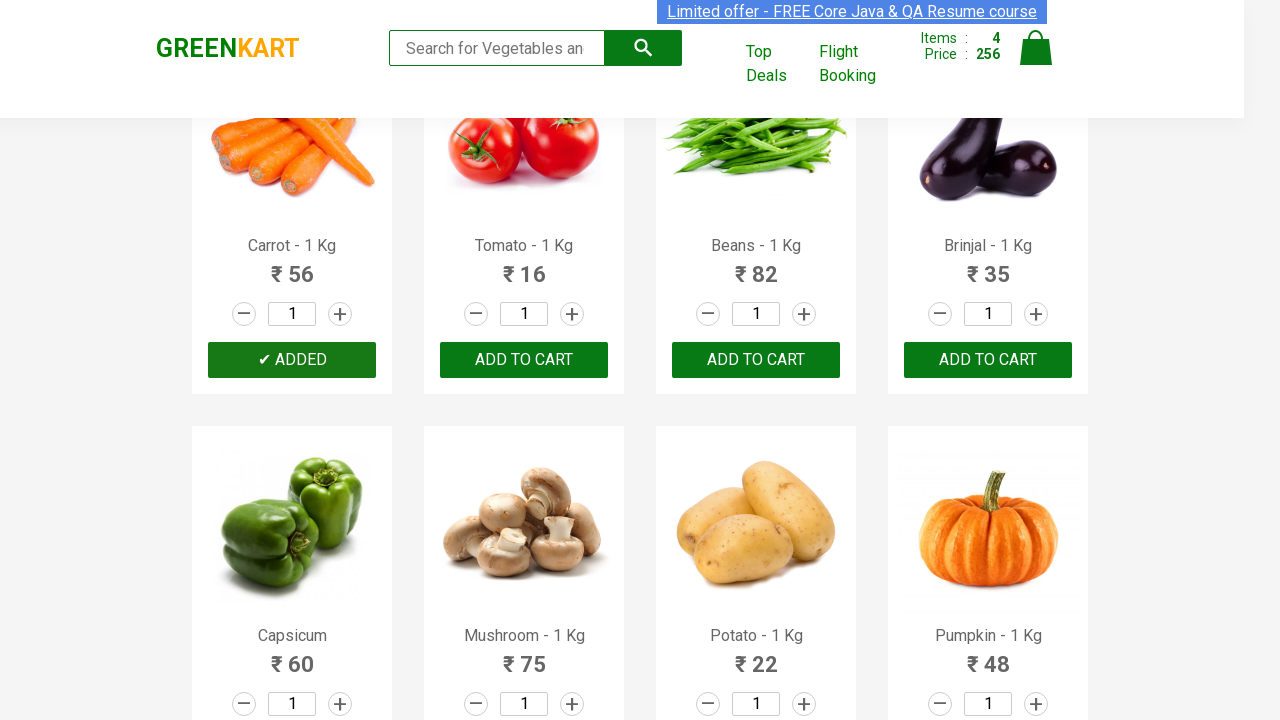

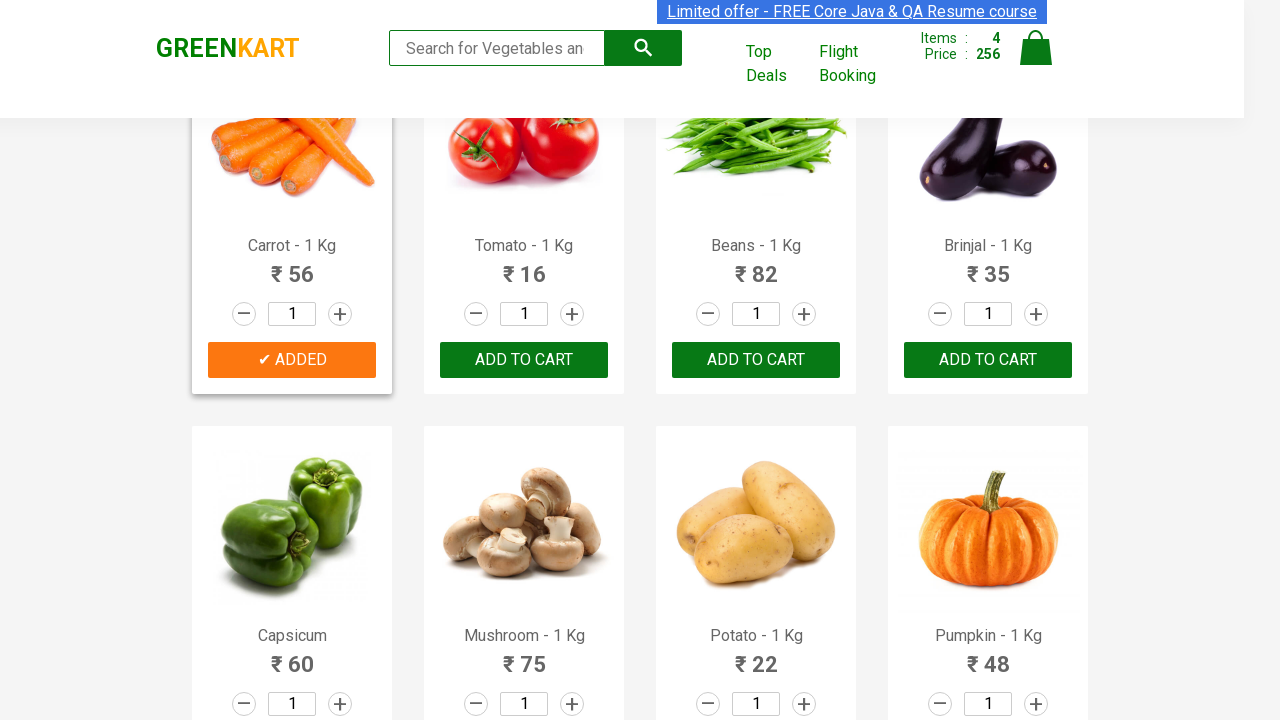